Tests the search/filter functionality on an e-commerce practice site by entering "ber" in the search field and verifying that the filtered product results are displayed correctly.

Starting URL: https://rahulshettyacademy.com/seleniumPractise/#/

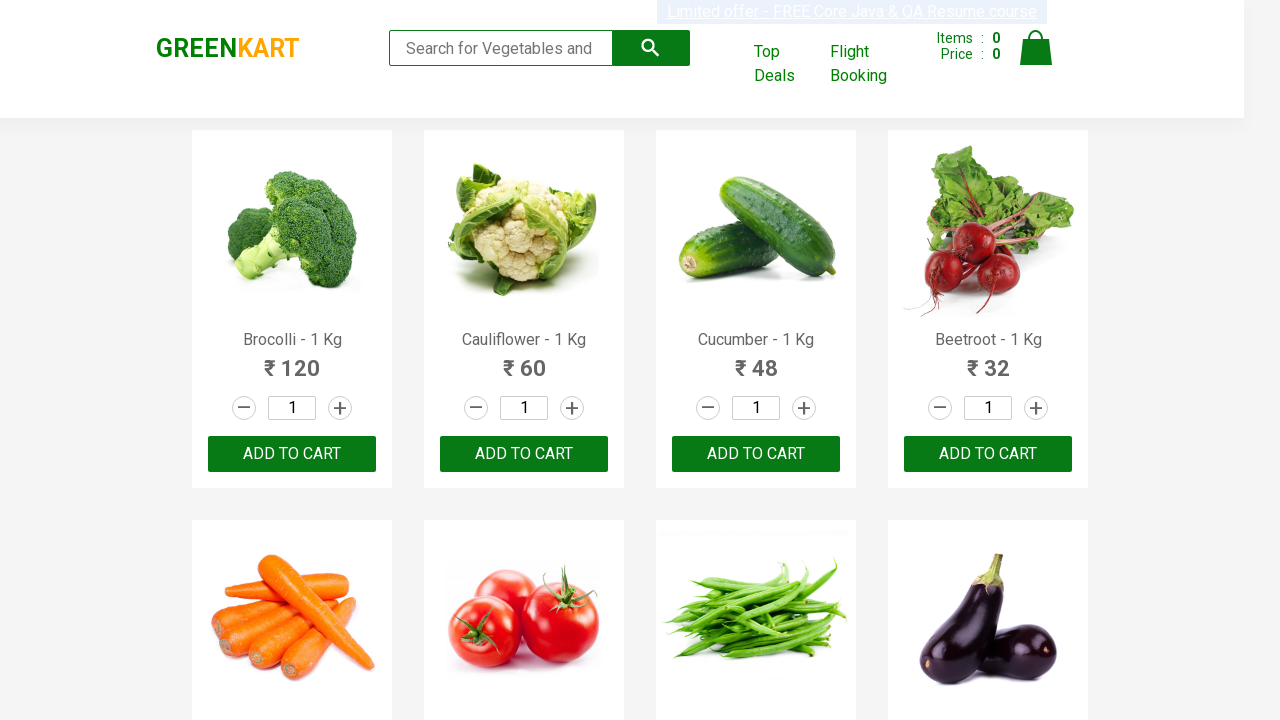

Entered 'ber' in the search field on .search-keyword
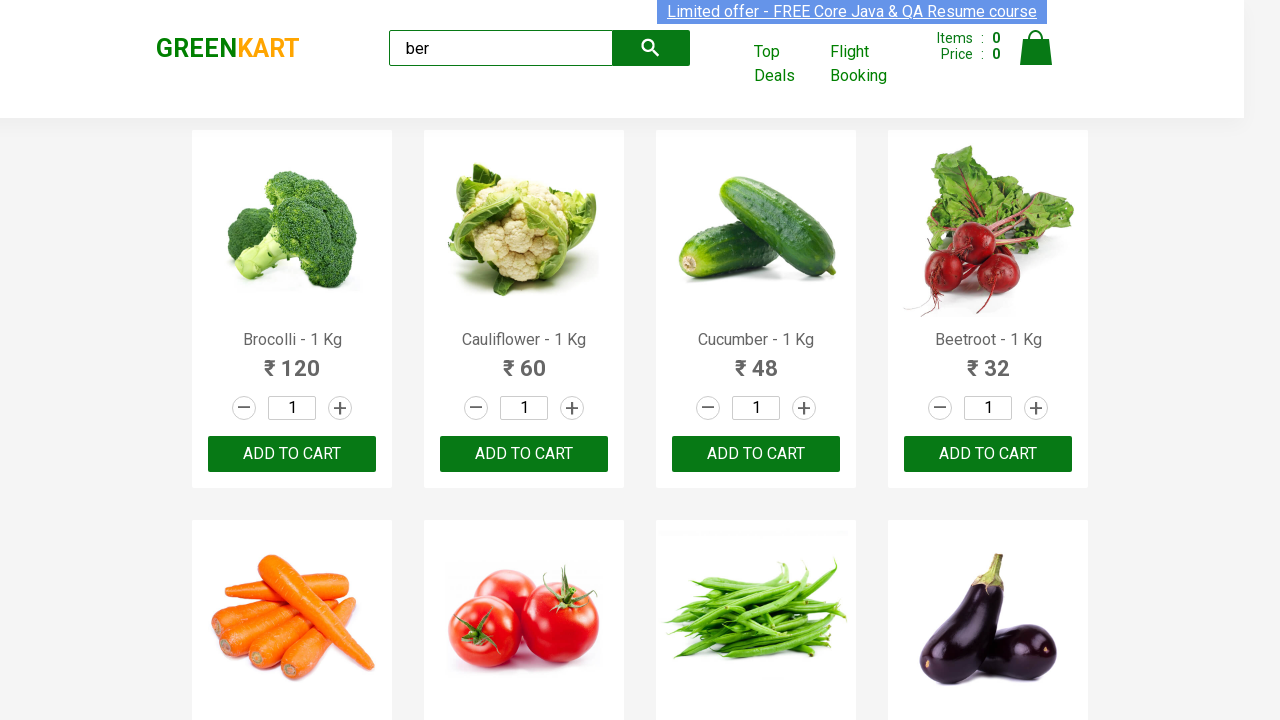

Waited 2 seconds for filtered results to load
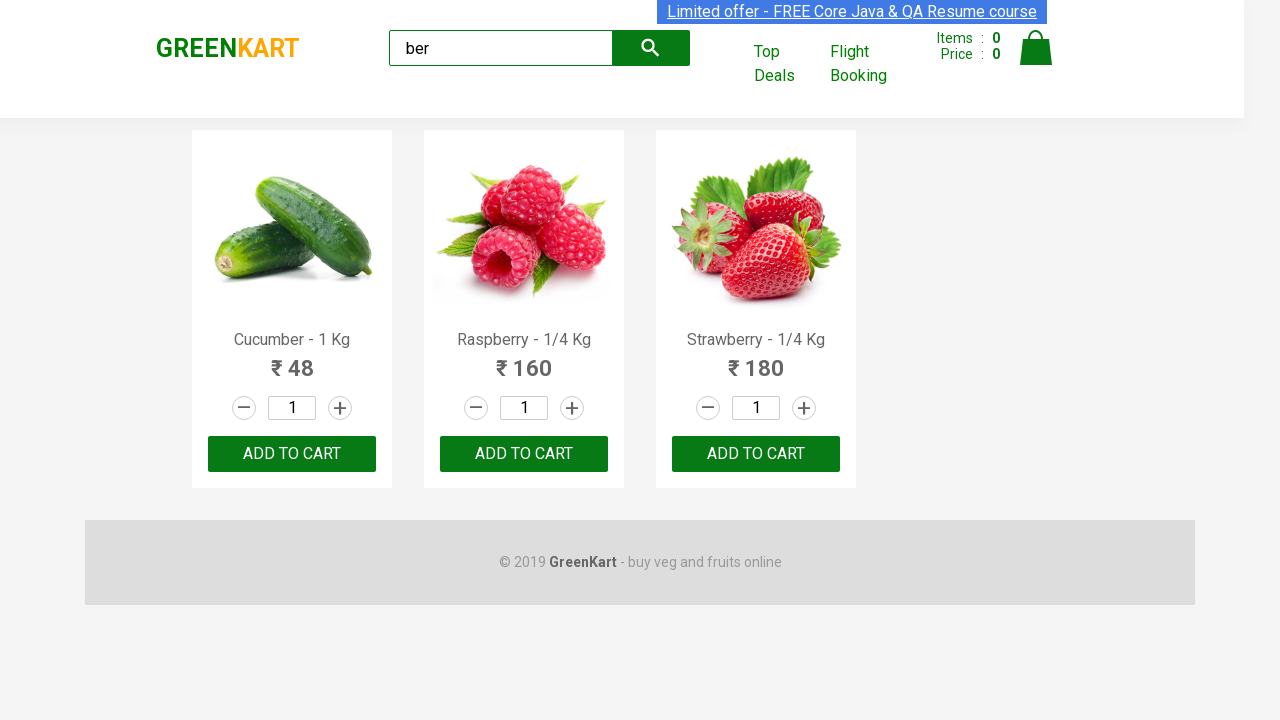

Verified that products container is displayed
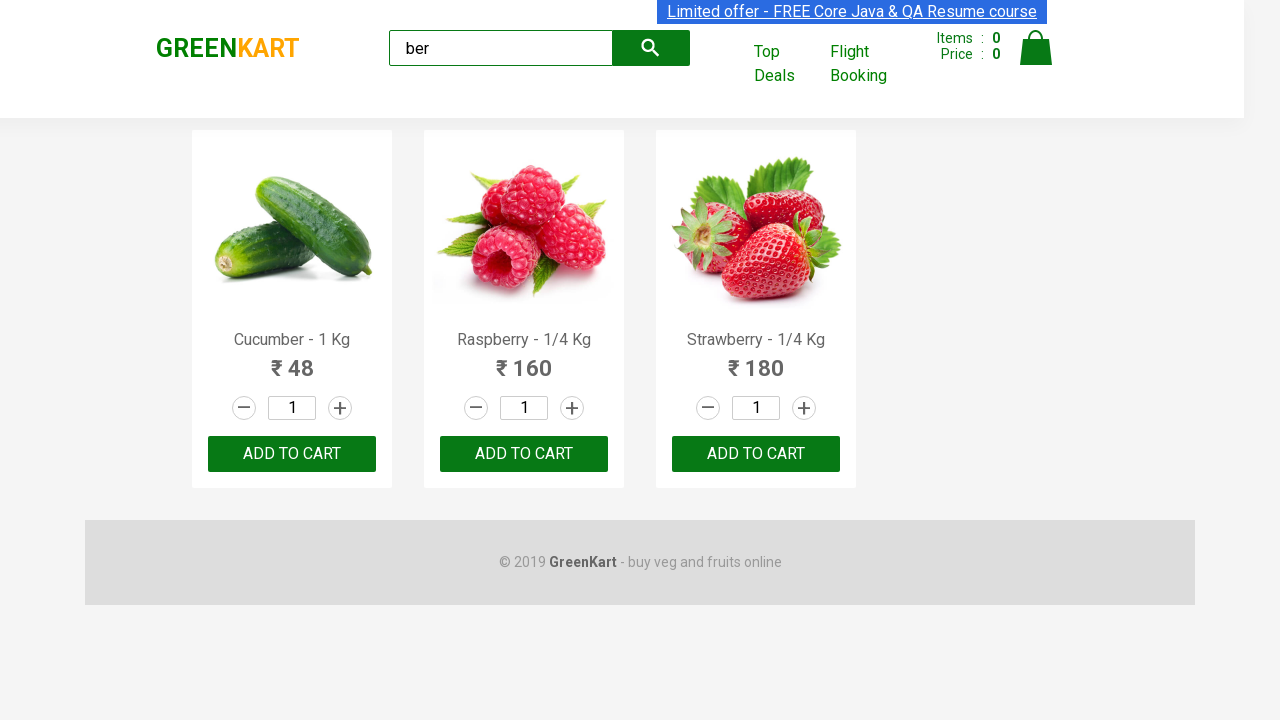

Verified that product name elements are visible
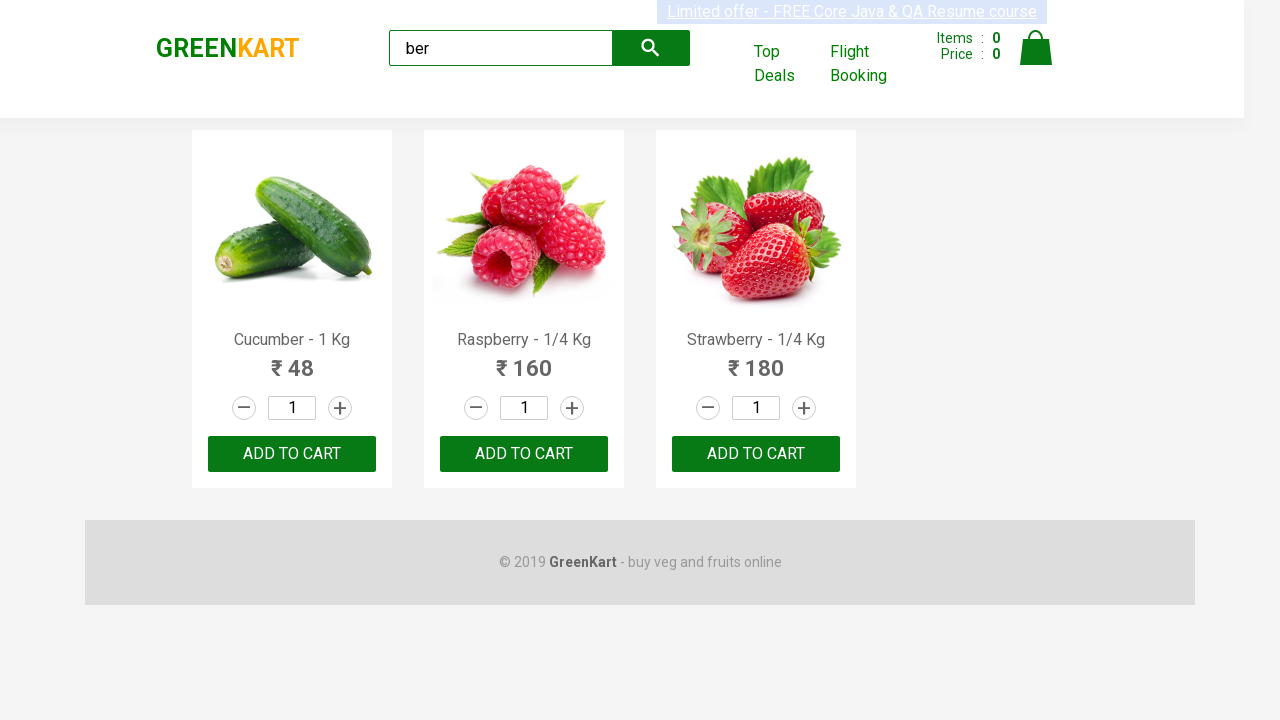

Asserted that exactly 3 filtered products are displayed (Cucumber, Raspberry, Strawberry)
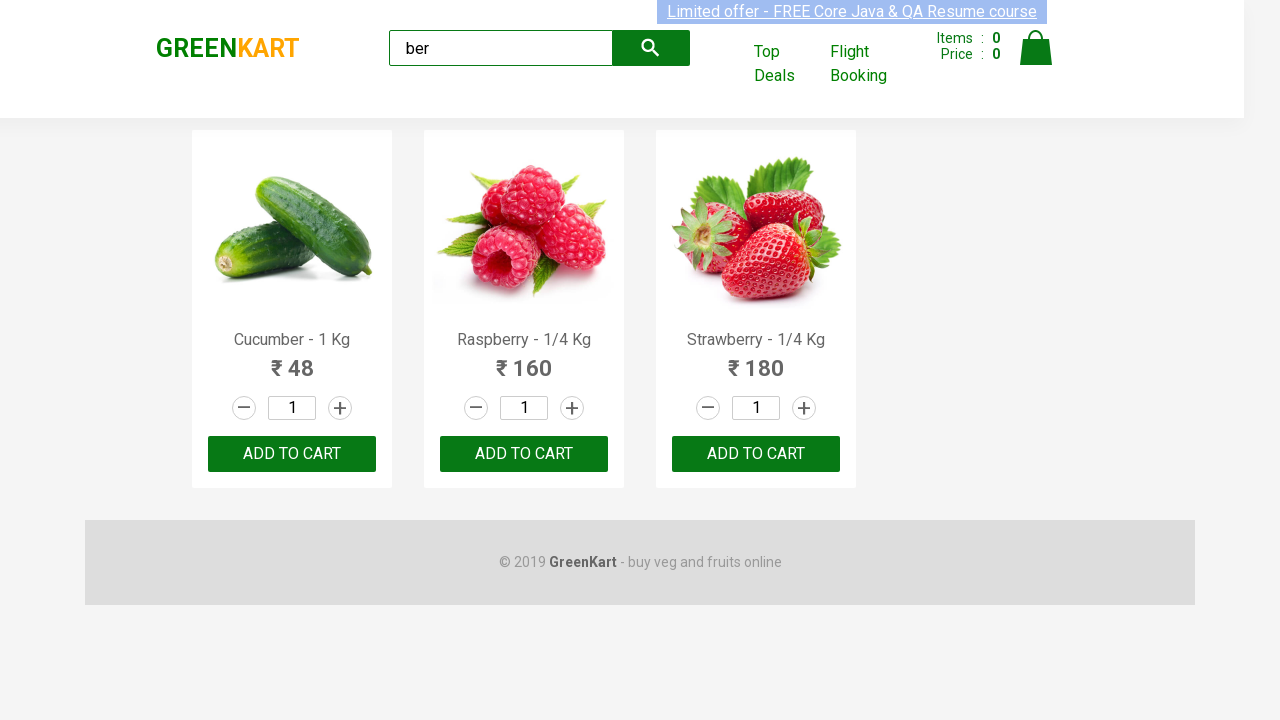

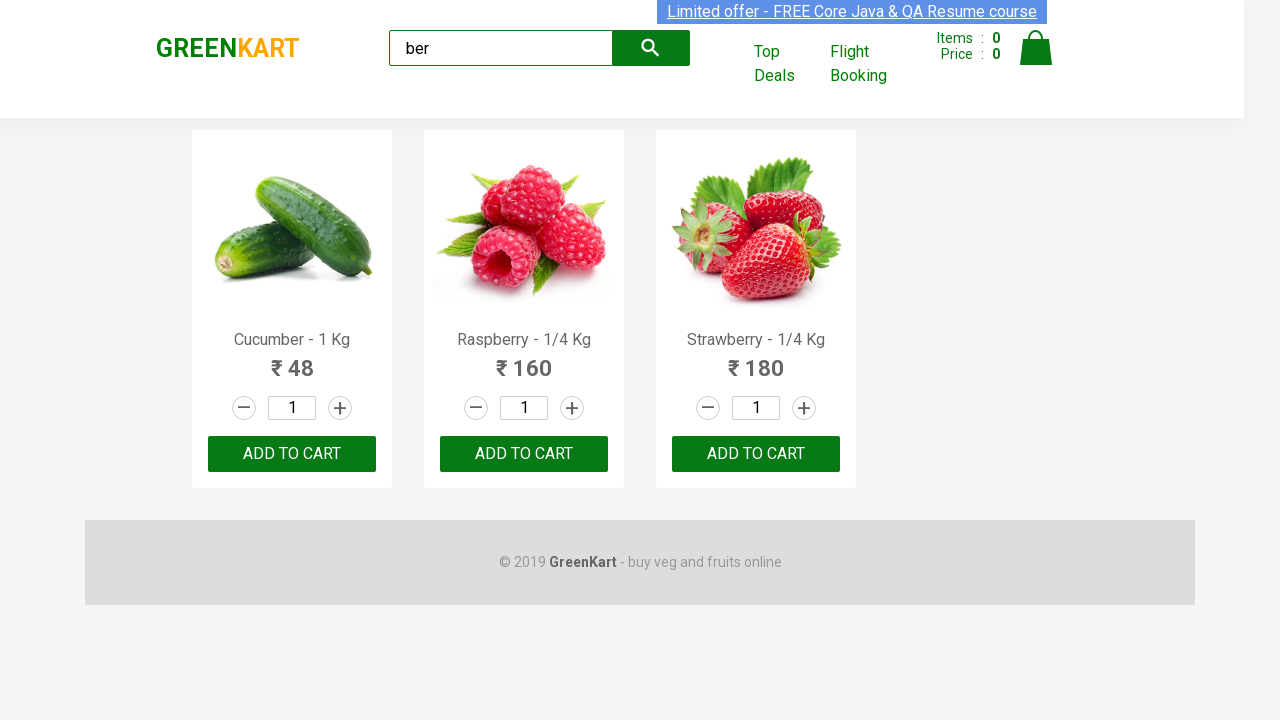